Tests American Airlines flight search by selecting departure and return dates, choosing a destination in Canada, and submitting the search form

Starting URL: http://aa.com/homePage.do

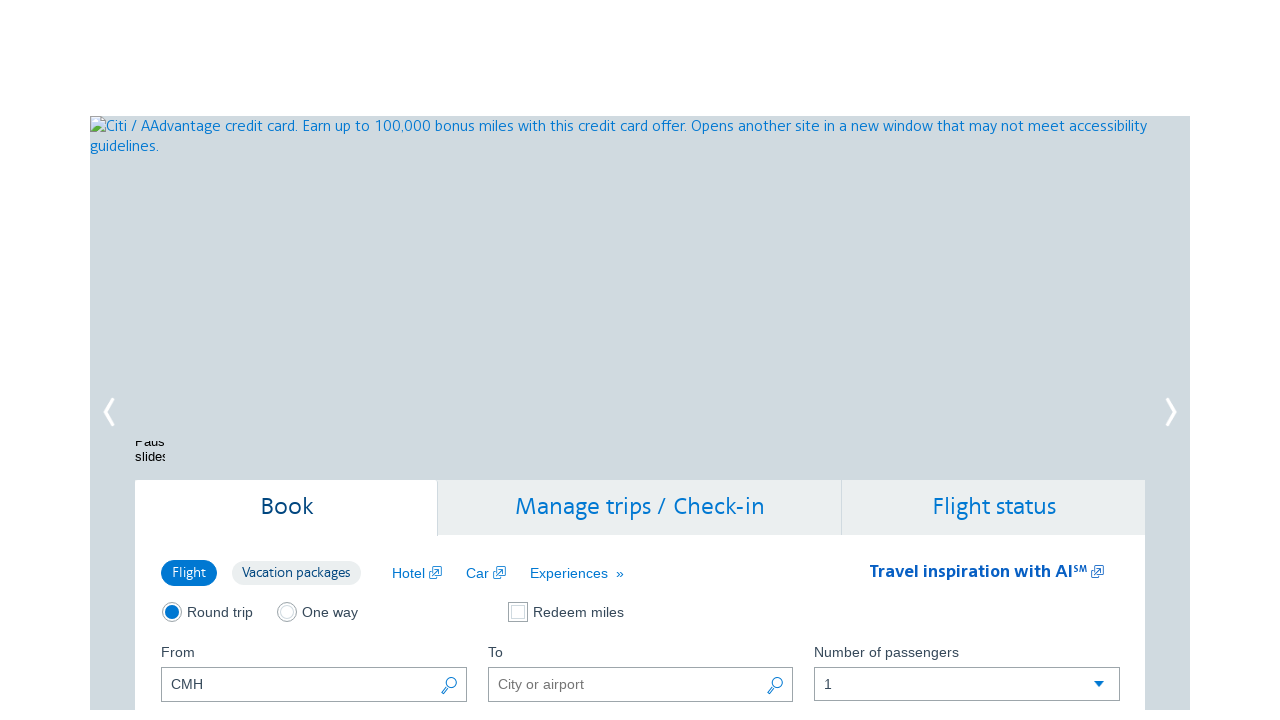

Clicked departure date picker at (450, 360) on (//button[@class='ui-datepicker-trigger'])[1]
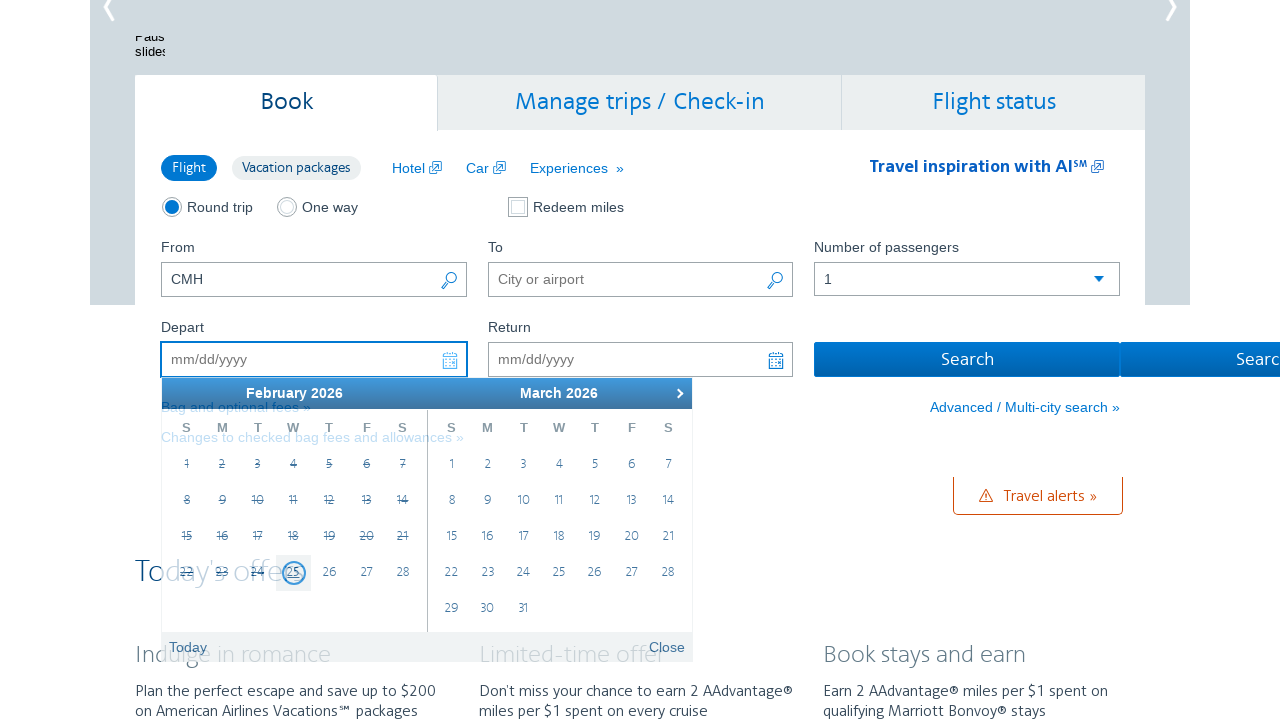

Clicked next month button to navigate to October at (677, 393) on xpath=//a[@aria-label='Next Month']
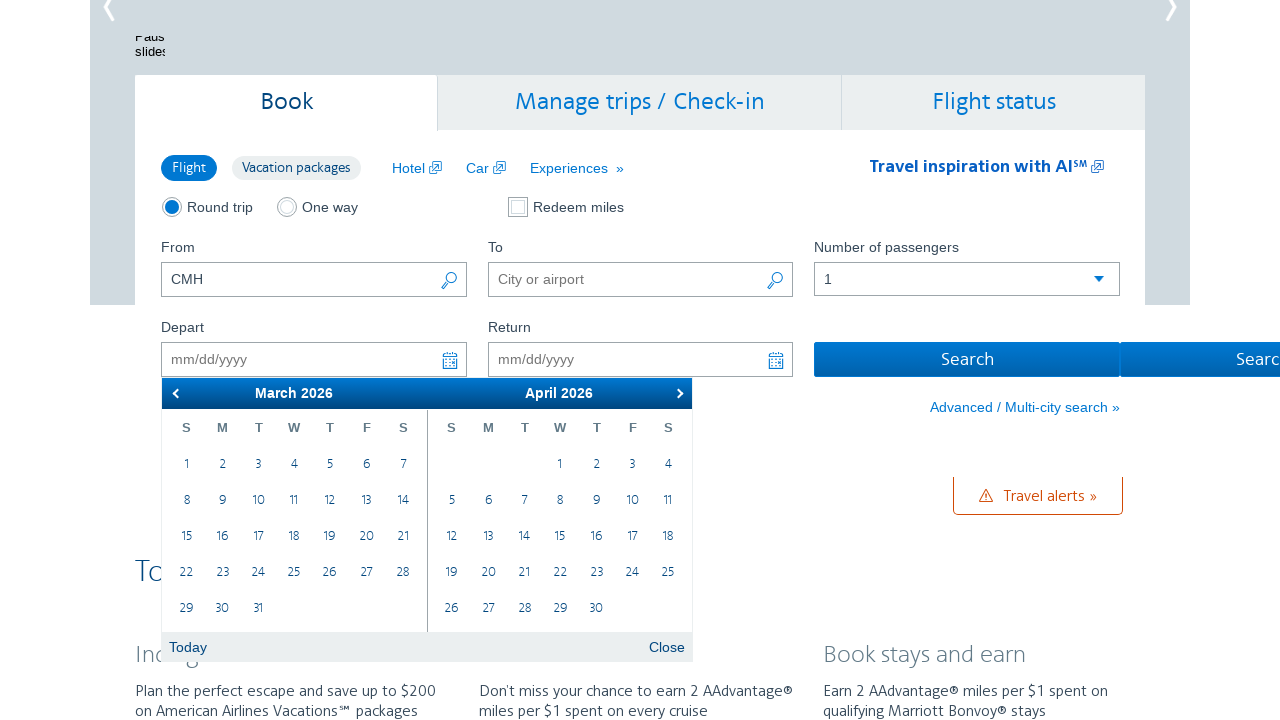

Clicked next month button to navigate to October at (677, 393) on xpath=//a[@aria-label='Next Month']
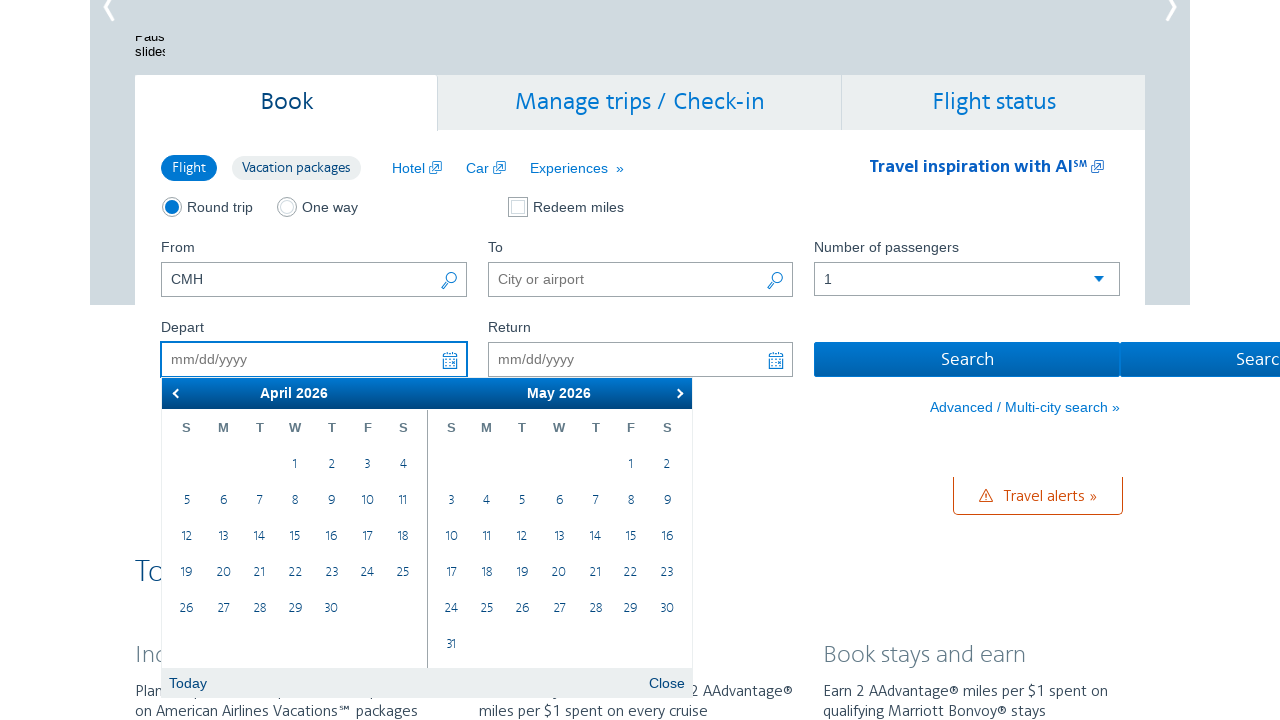

Clicked next month button to navigate to October at (677, 393) on xpath=//a[@aria-label='Next Month']
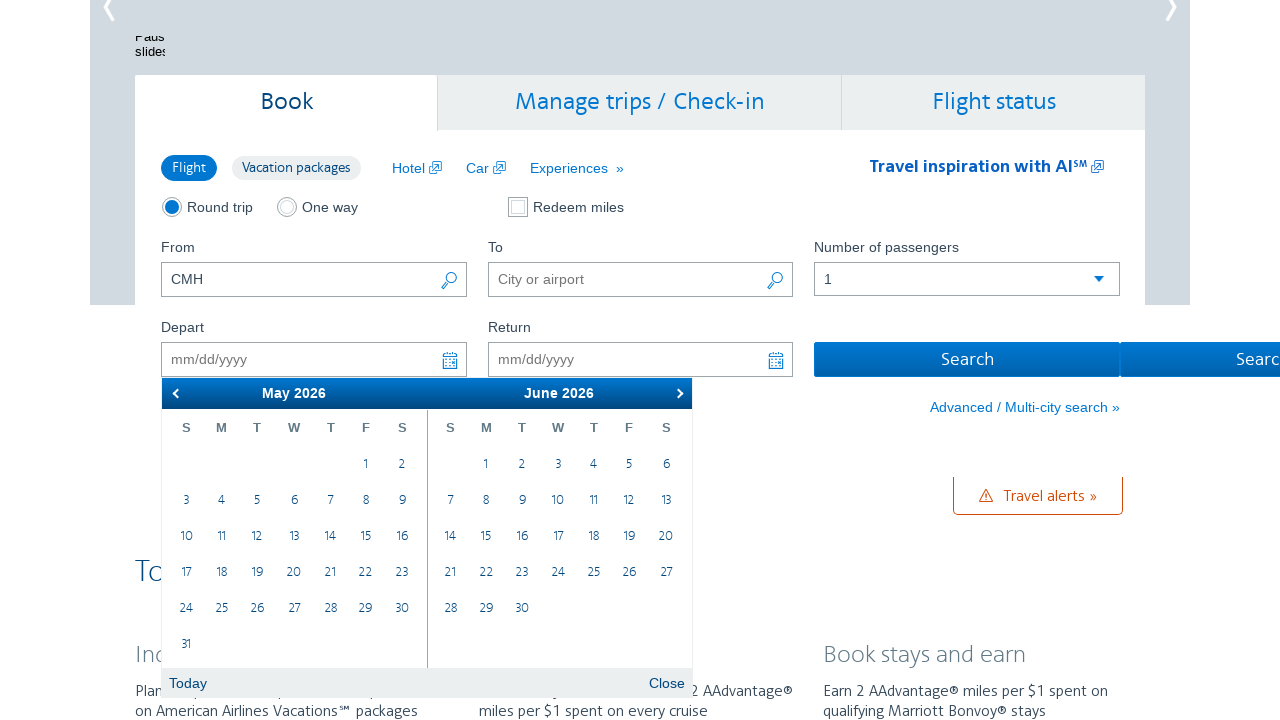

Clicked next month button to navigate to October at (677, 393) on xpath=//a[@aria-label='Next Month']
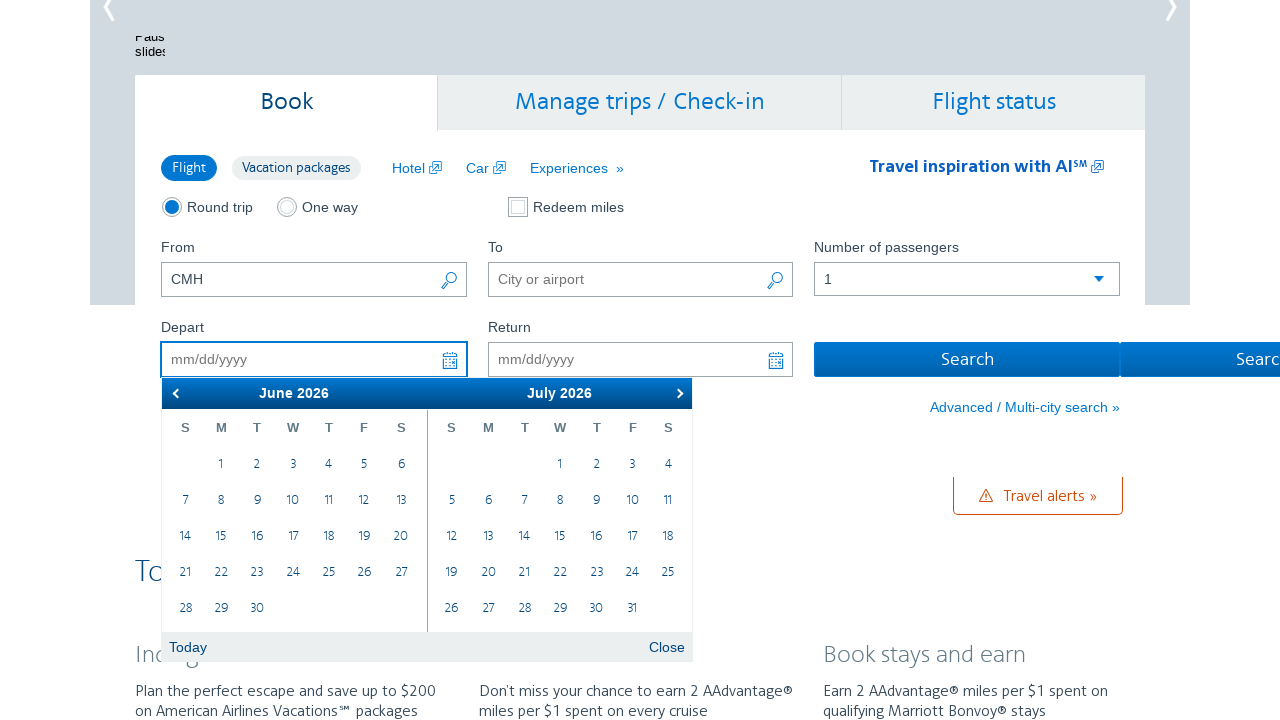

Clicked next month button to navigate to October at (677, 393) on xpath=//a[@aria-label='Next Month']
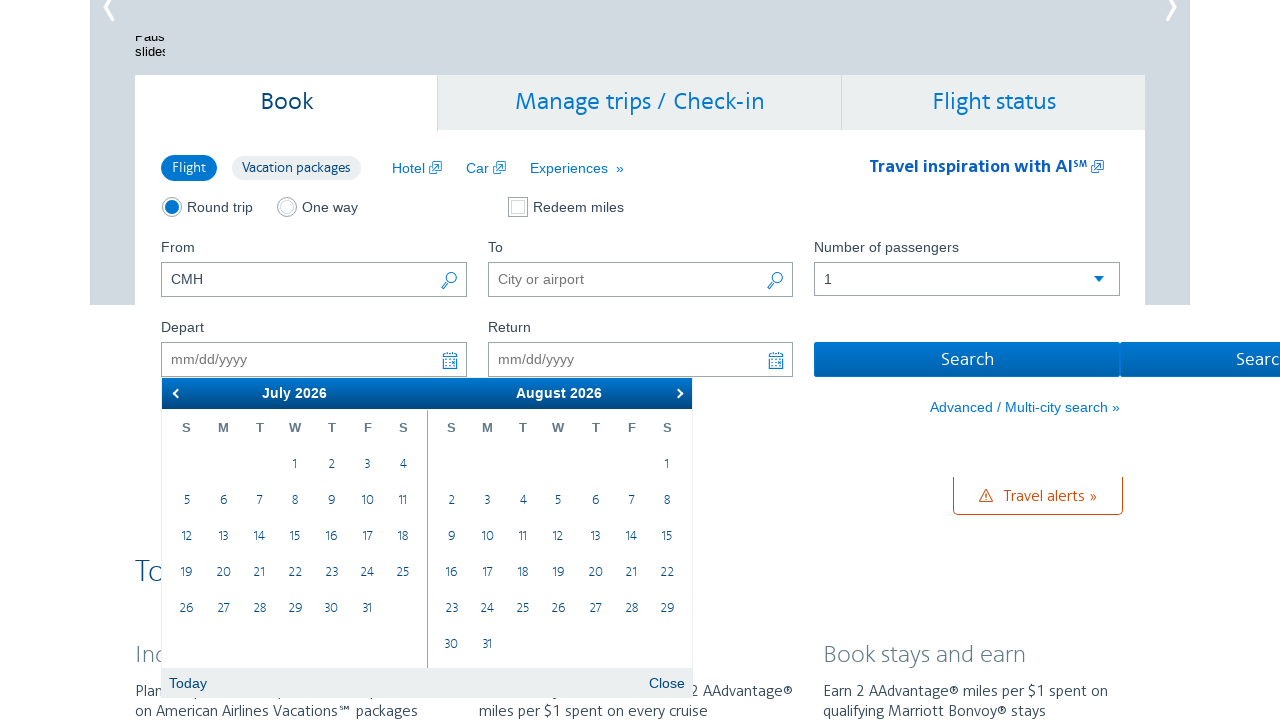

Clicked next month button to navigate to October at (677, 393) on xpath=//a[@aria-label='Next Month']
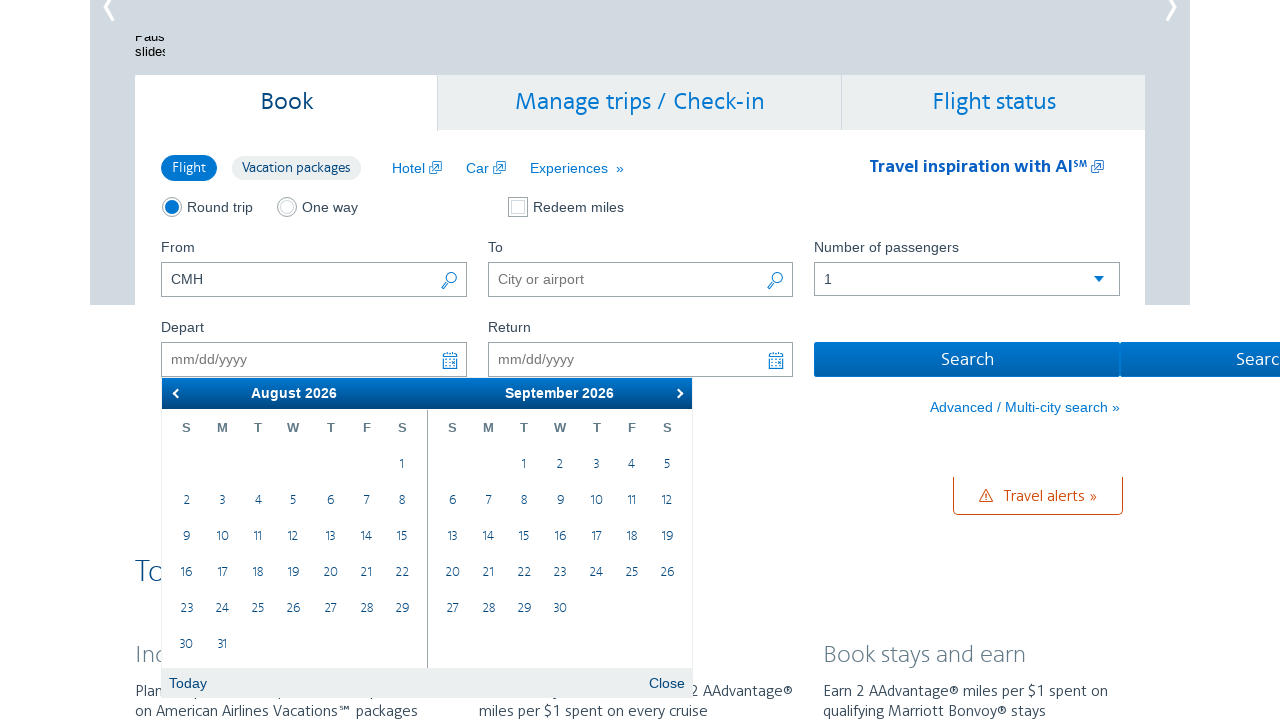

Clicked next month button to navigate to October at (677, 393) on xpath=//a[@aria-label='Next Month']
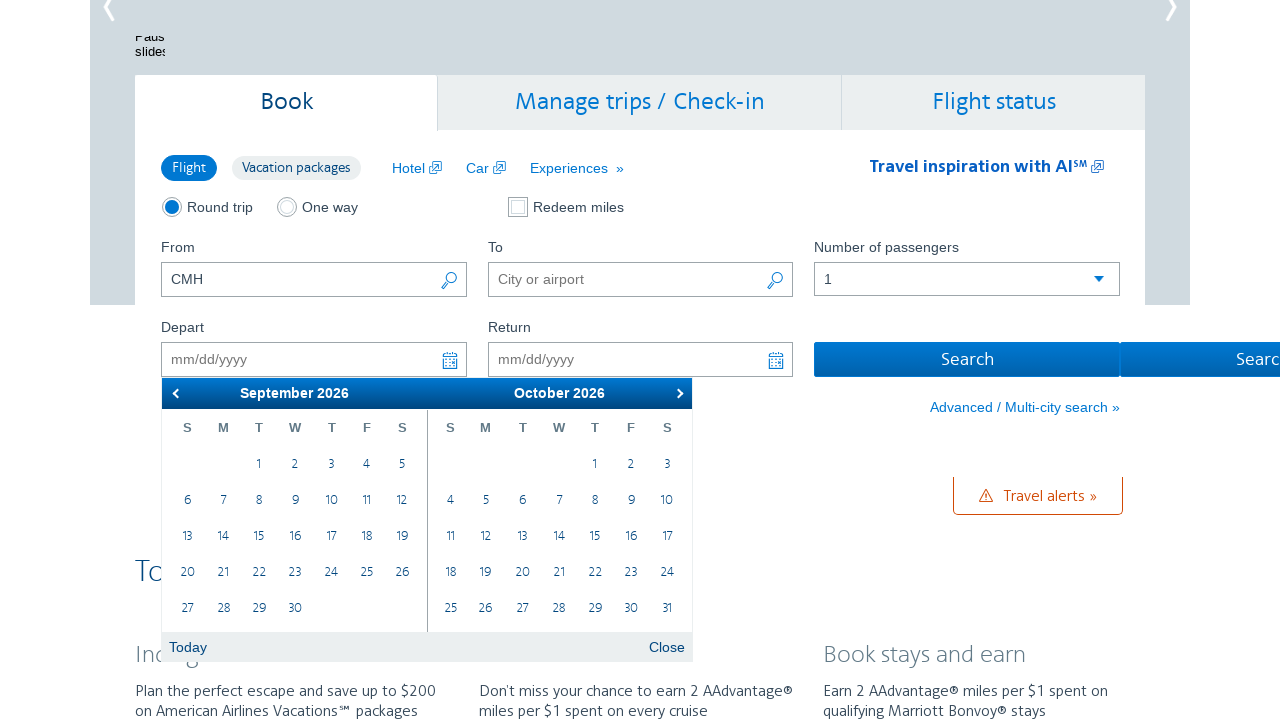

Clicked next month button to navigate to October at (677, 393) on xpath=//a[@aria-label='Next Month']
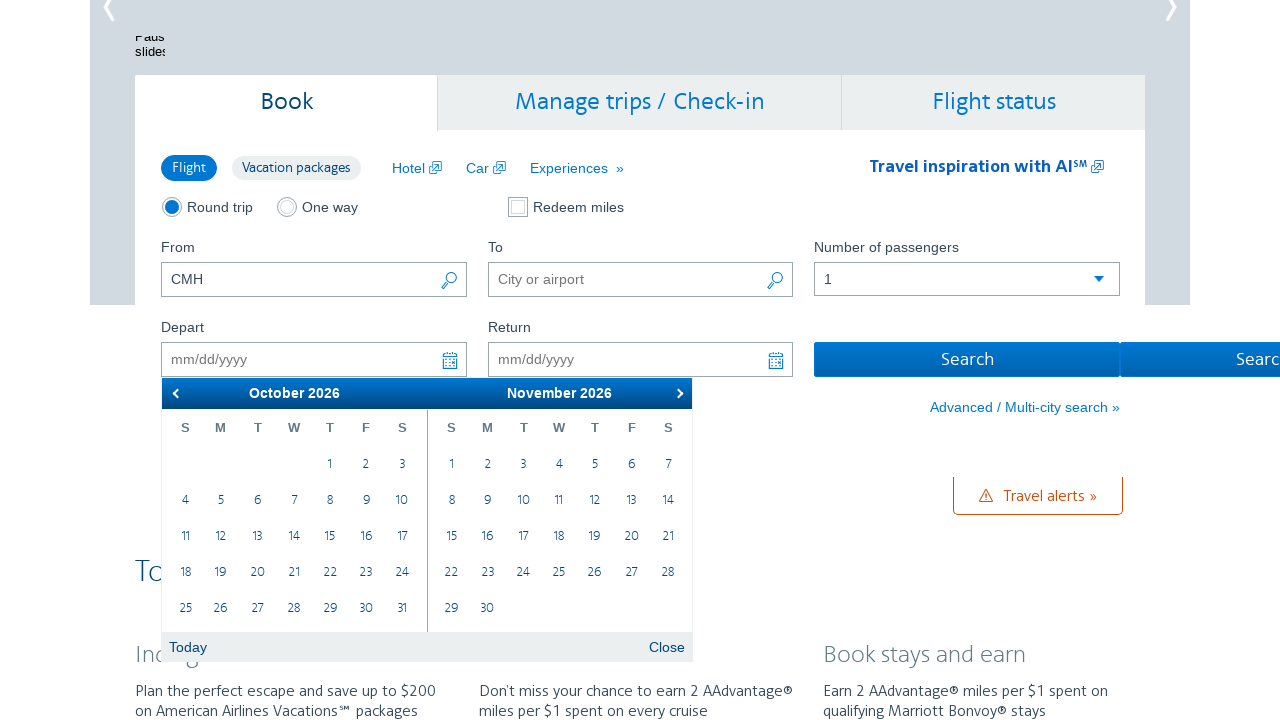

Selected October 10 as departure date at (402, 501) on xpath=//table[@class='ui-datepicker-calendar']/tbody/tr/td/a >> nth=9
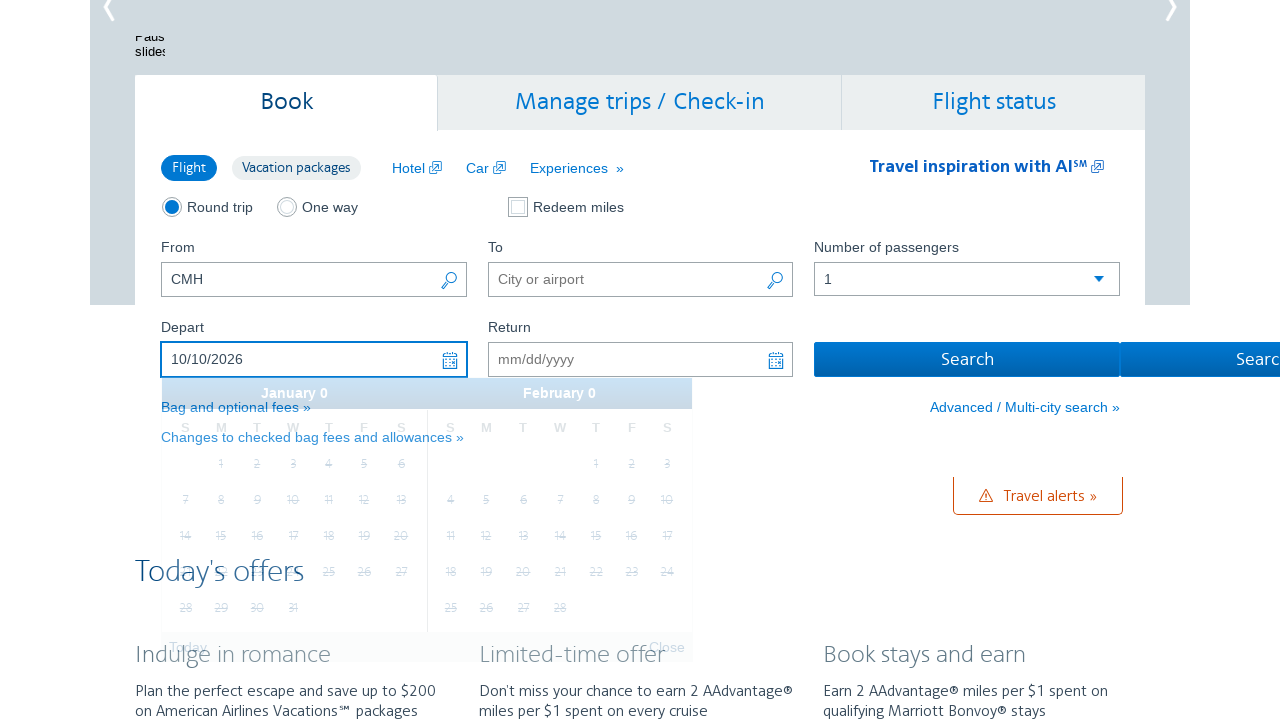

Clicked return date picker at (776, 360) on (//button[@class='ui-datepicker-trigger'])[2]
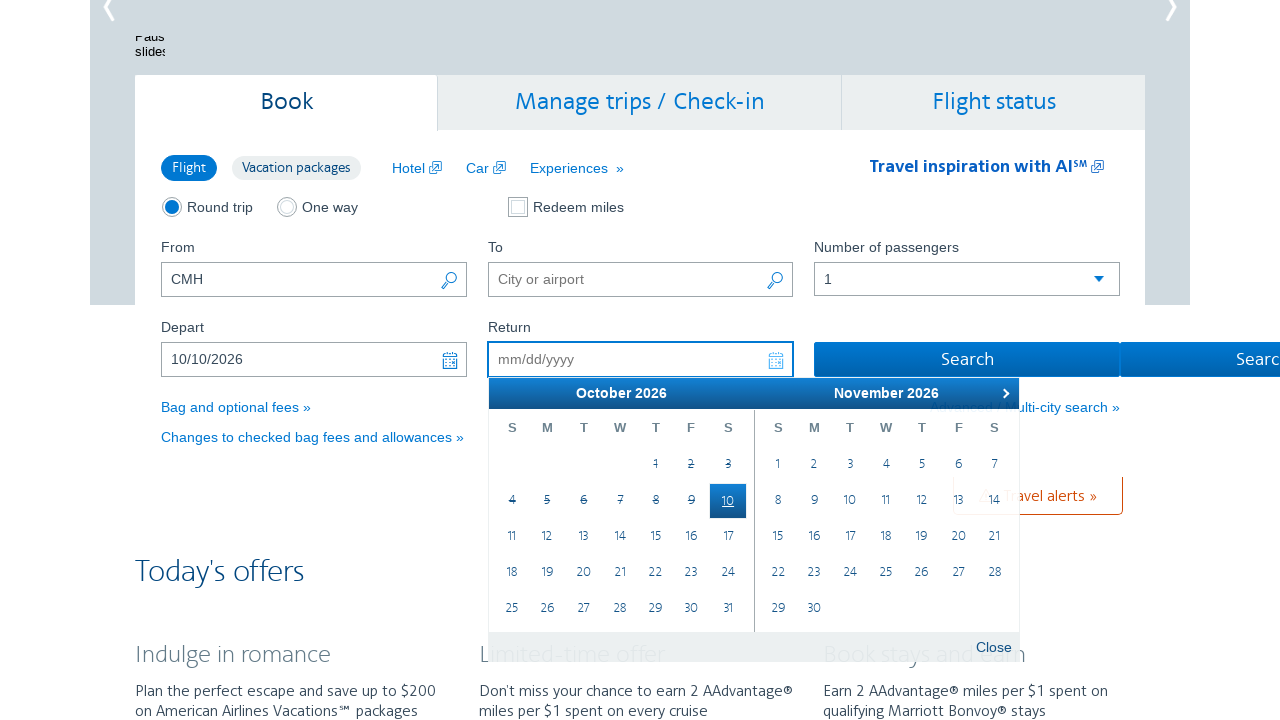

Clicked next month button to navigate to November at (1004, 393) on xpath=//a[@aria-label='Next Month']
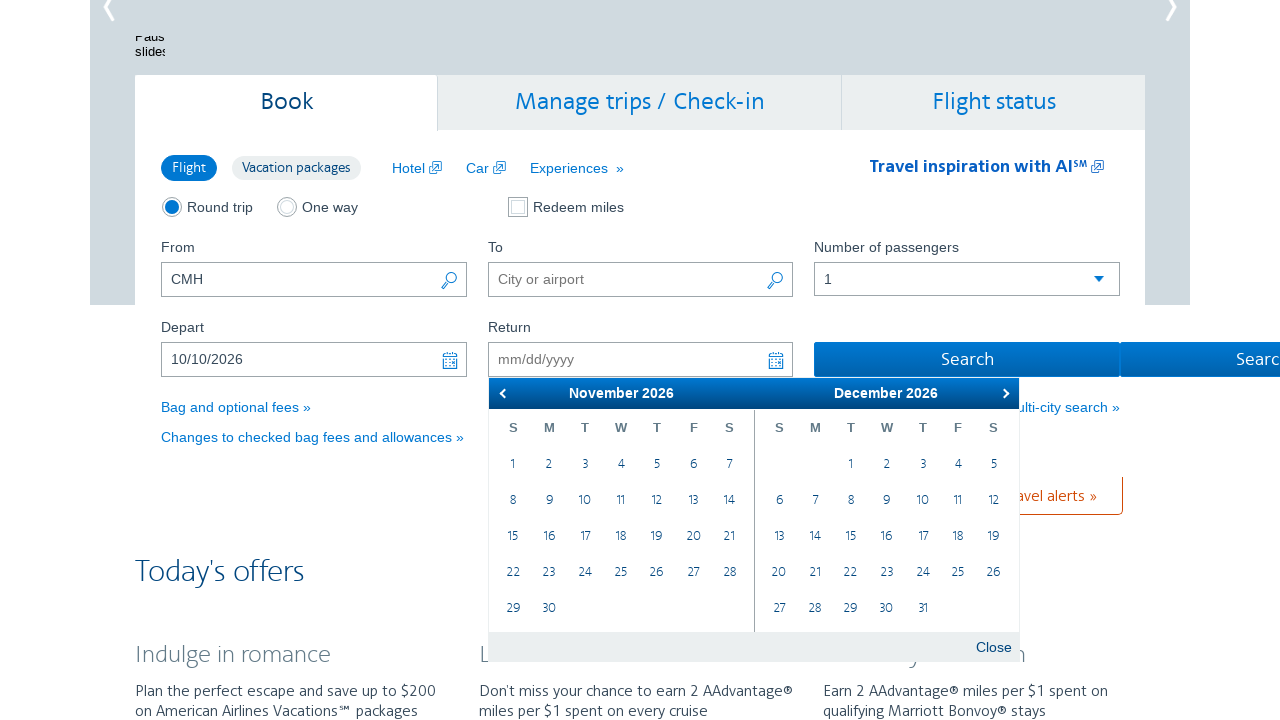

Selected November 10 as return date at (585, 501) on xpath=//table[@class='ui-datepicker-calendar']/tbody/tr/td/a >> nth=9
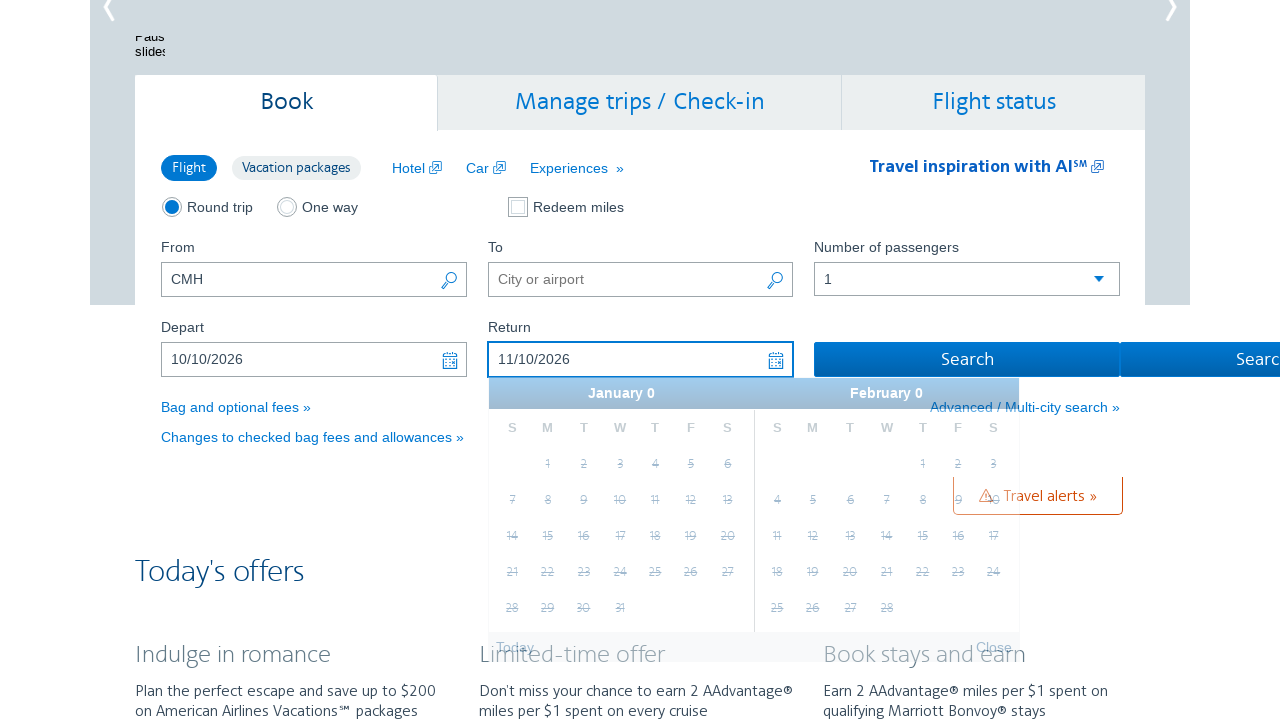

Clicked destination search button at (775, 282) on (//span[@class='icon icon-search'])[2]
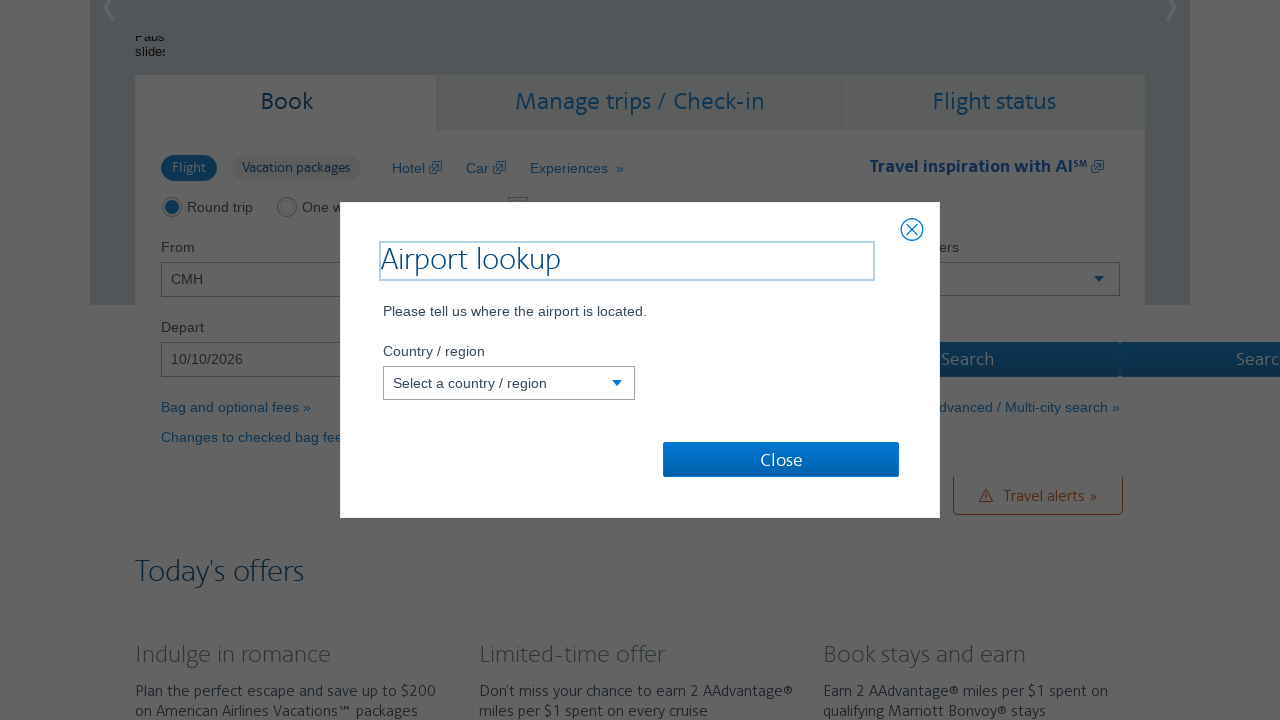

Selected Canada from country dropdown on #countryCode
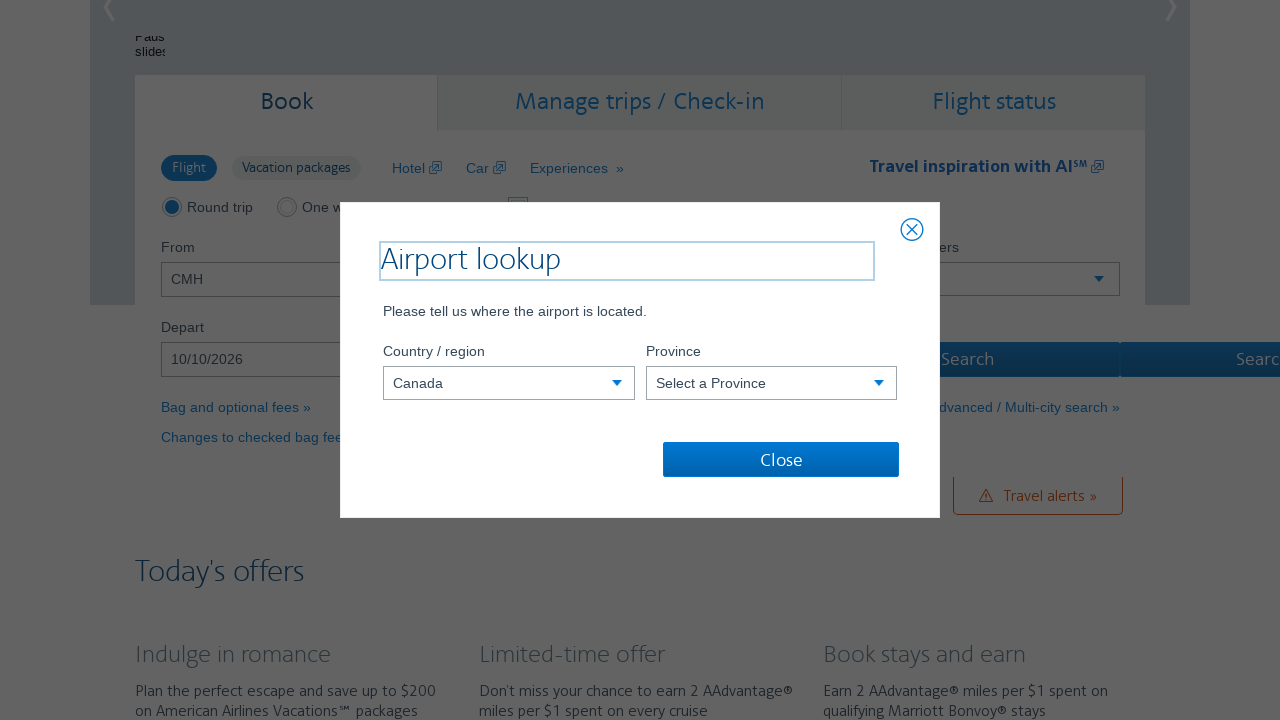

Selected Ontario from province dropdown on #stateCode
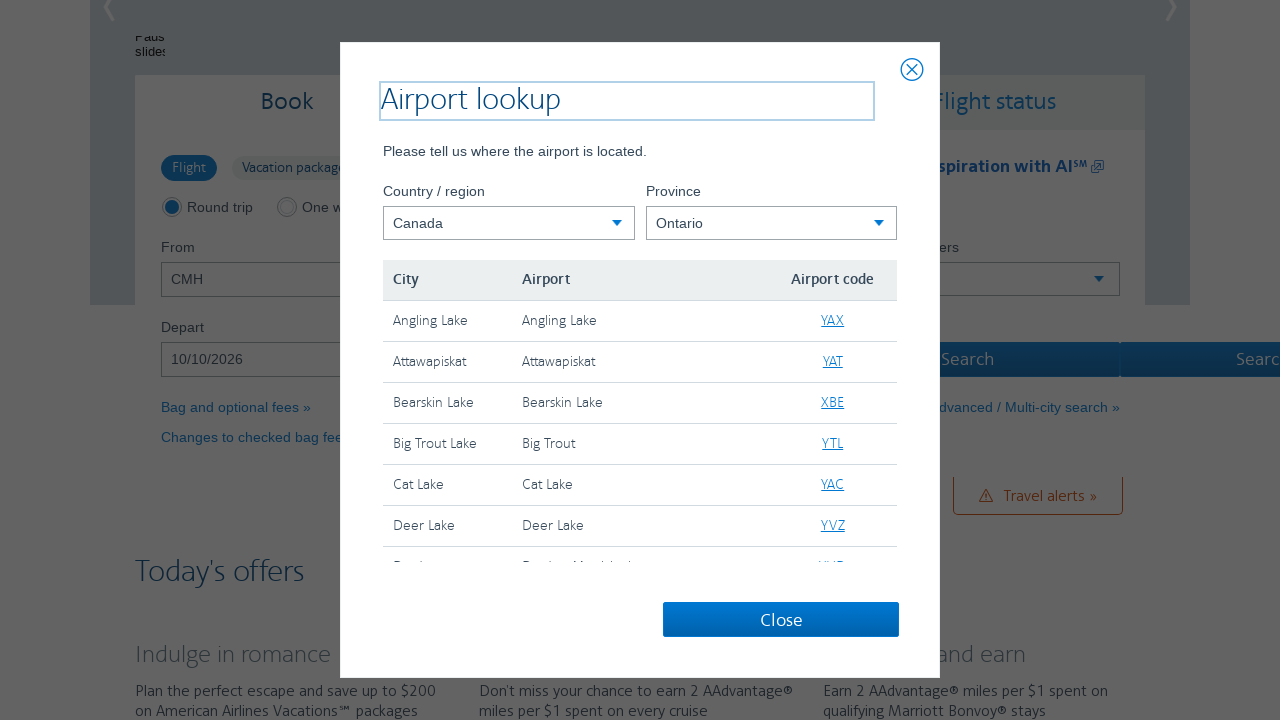

Selected Cat Lake airport as destination at (833, 485) on //table[@id='airportsSection']/tbody/tr[5]/td[3]
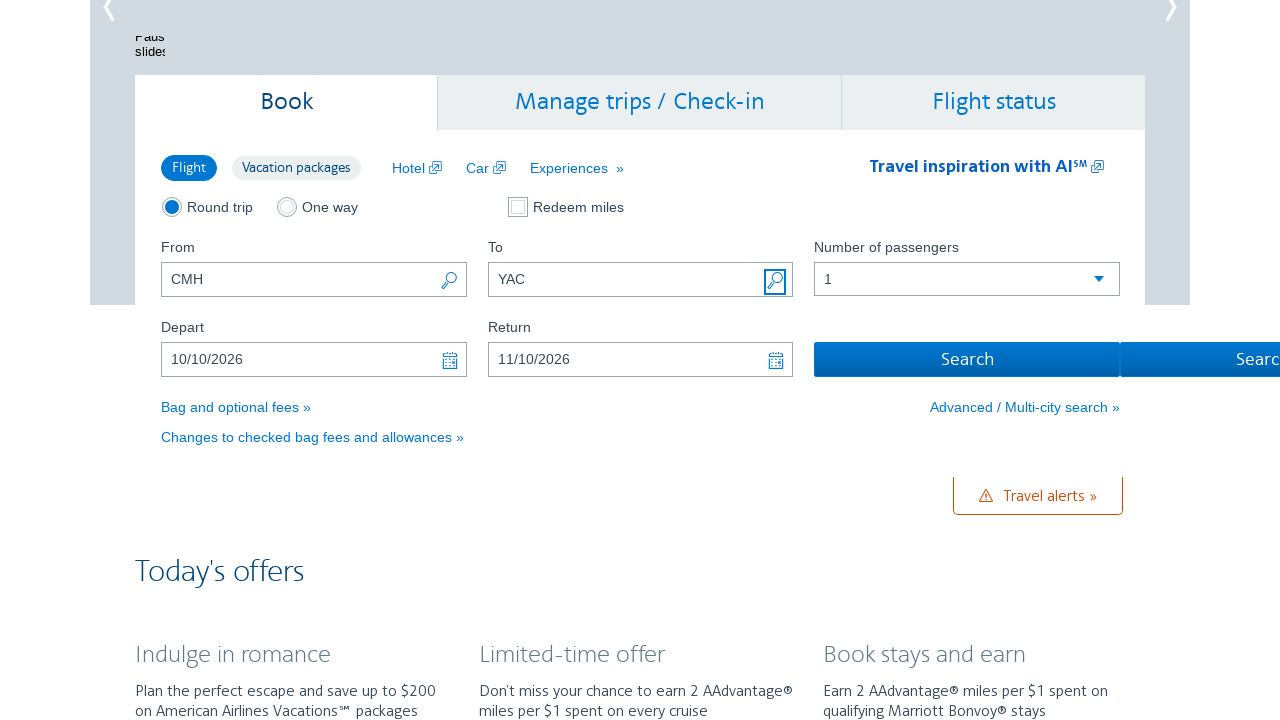

Submitted flight search form for American Airlines at (967, 360) on #flightSearchForm\.button\.reSubmit
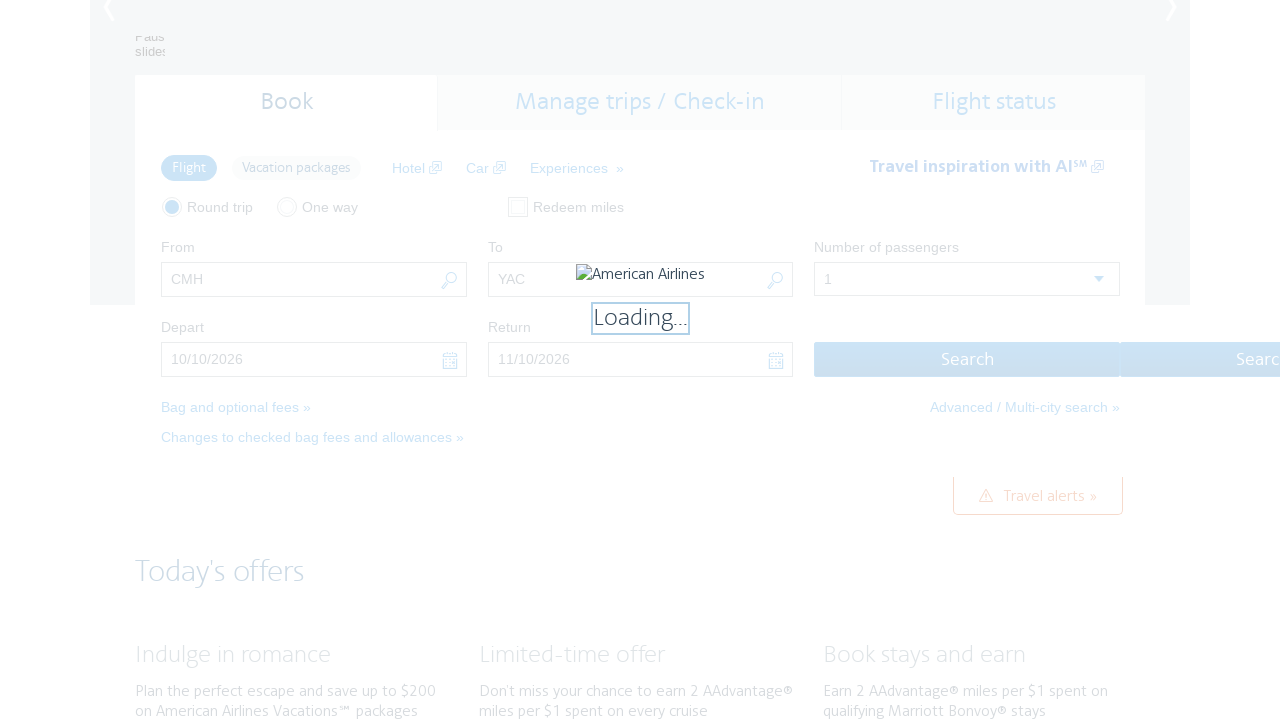

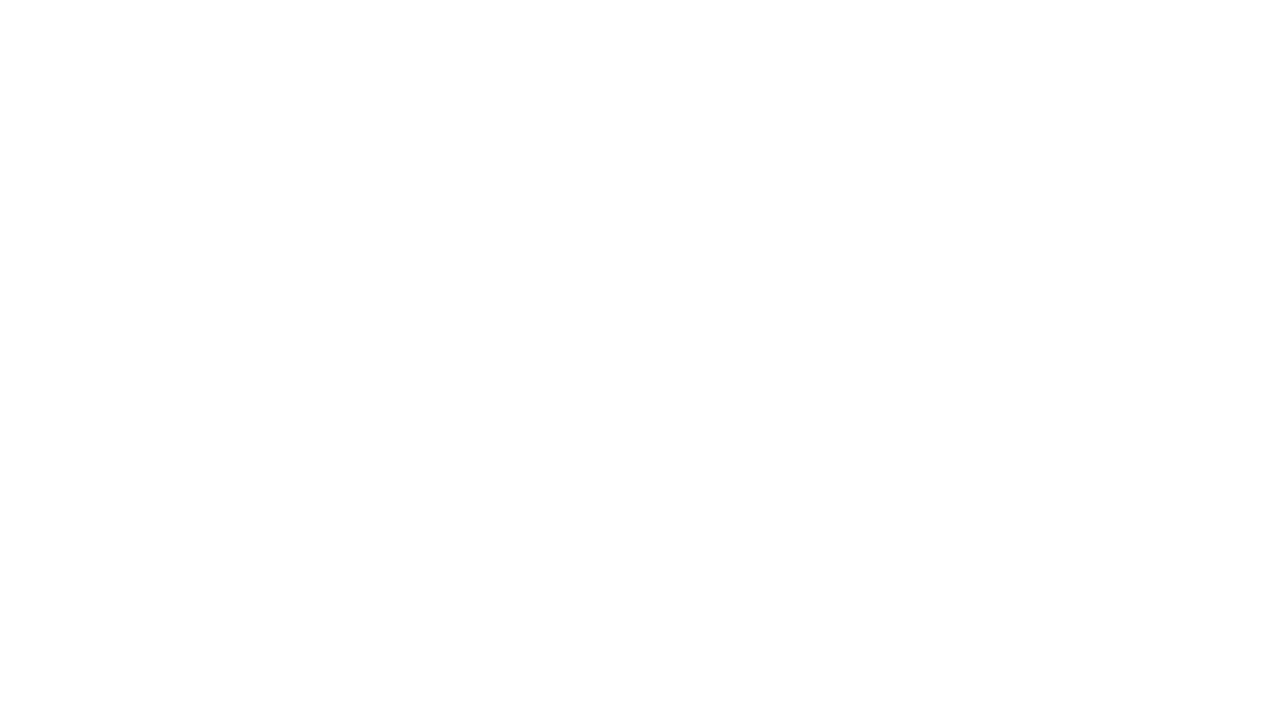